Tests filling out and submitting an email contact form with name and email fields

Starting URL: https://ultimateqa.com/simple-html-elements-for-automation/

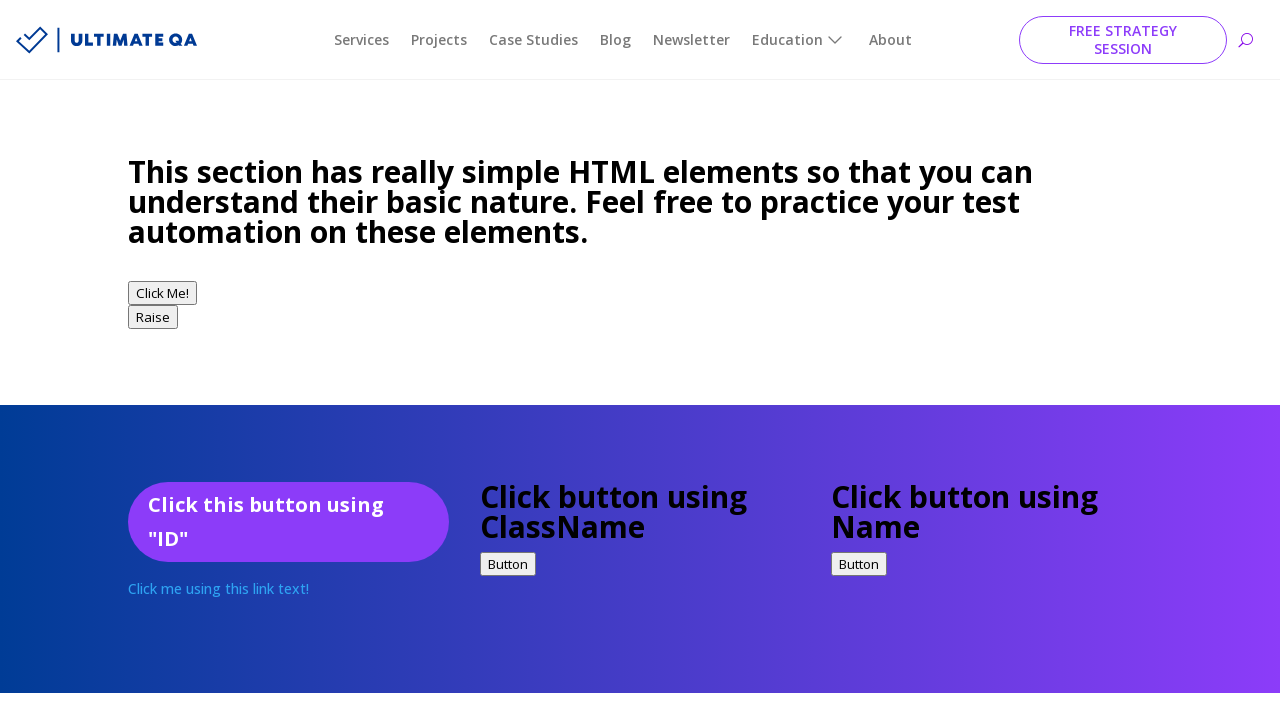

Filled name field with 'Marcus' on input[data-original_id='name']
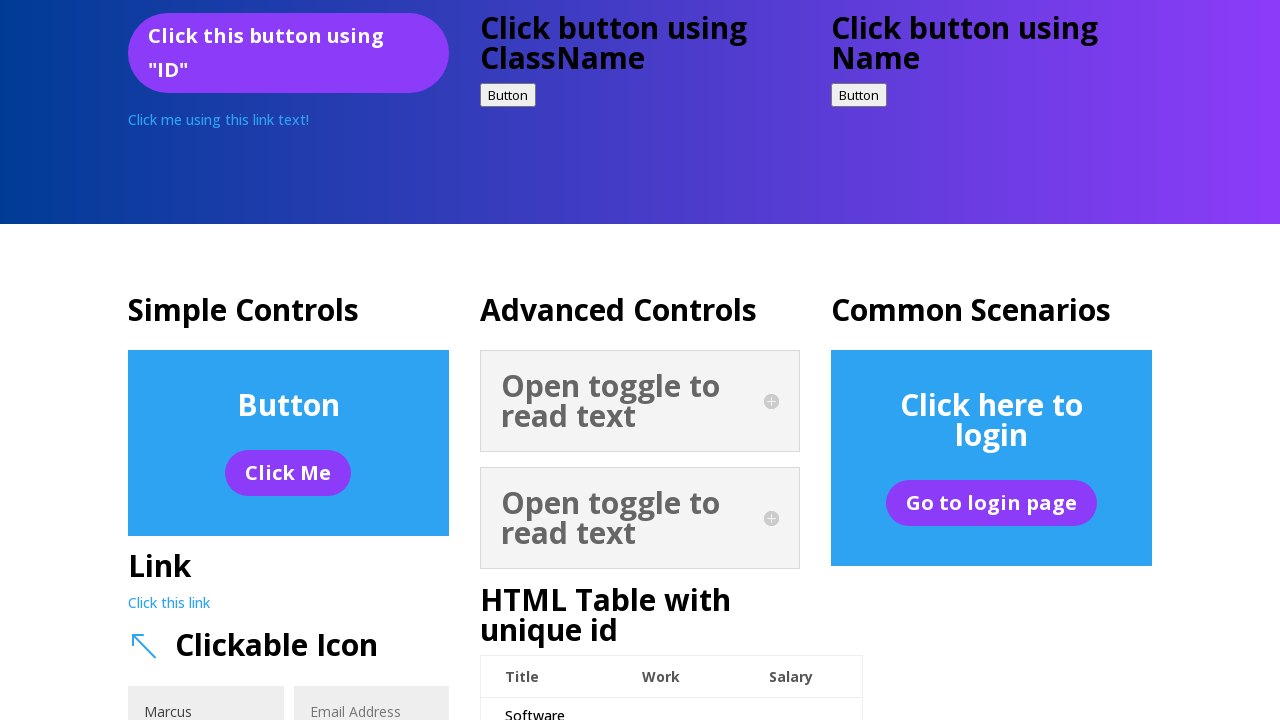

Filled email field with 'marcus.wilson@example.com' on input[data-original_id='email']
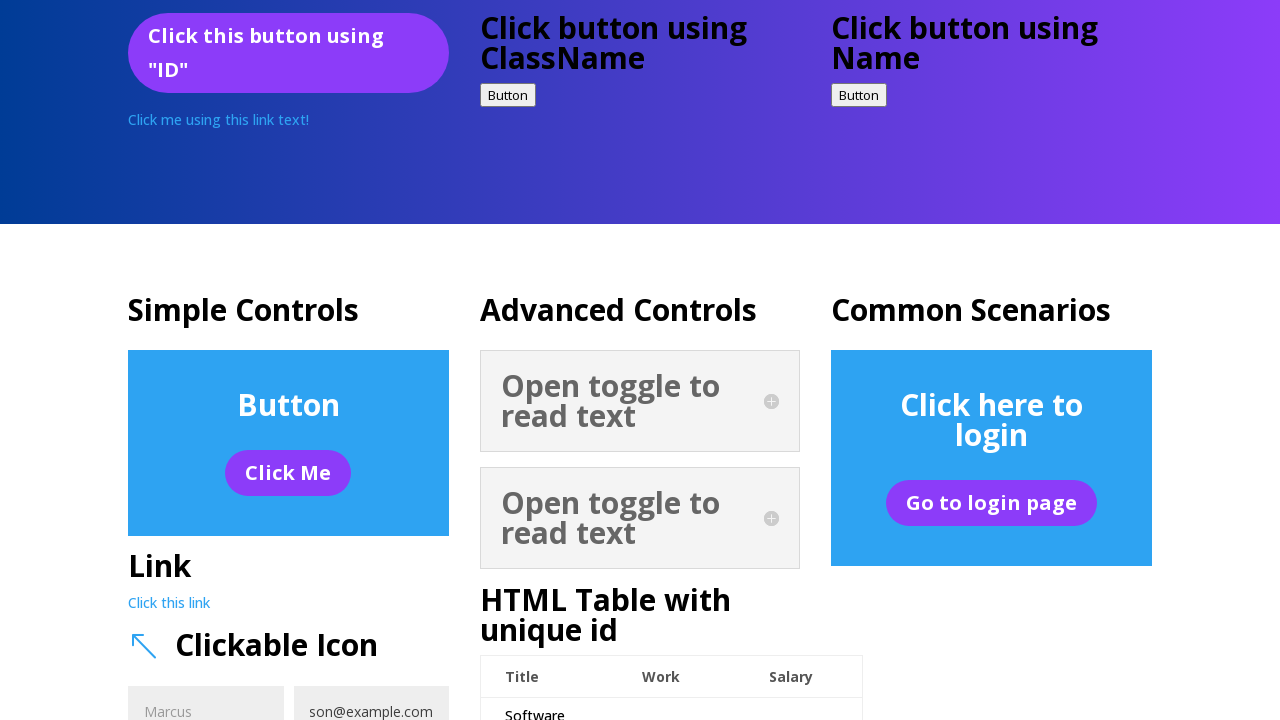

Clicked submit button to send contact form at (379, 361) on button.et_pb_contact_submit.et_pb_button
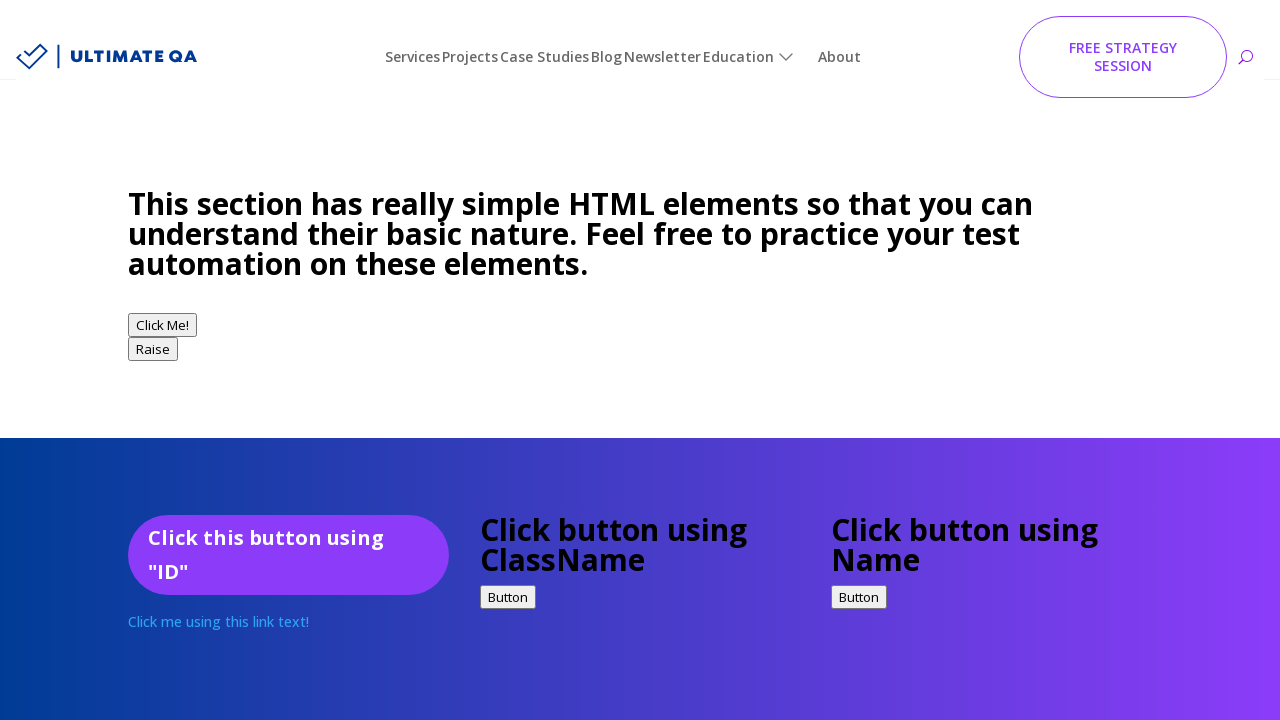

Confirmation message appeared after form submission
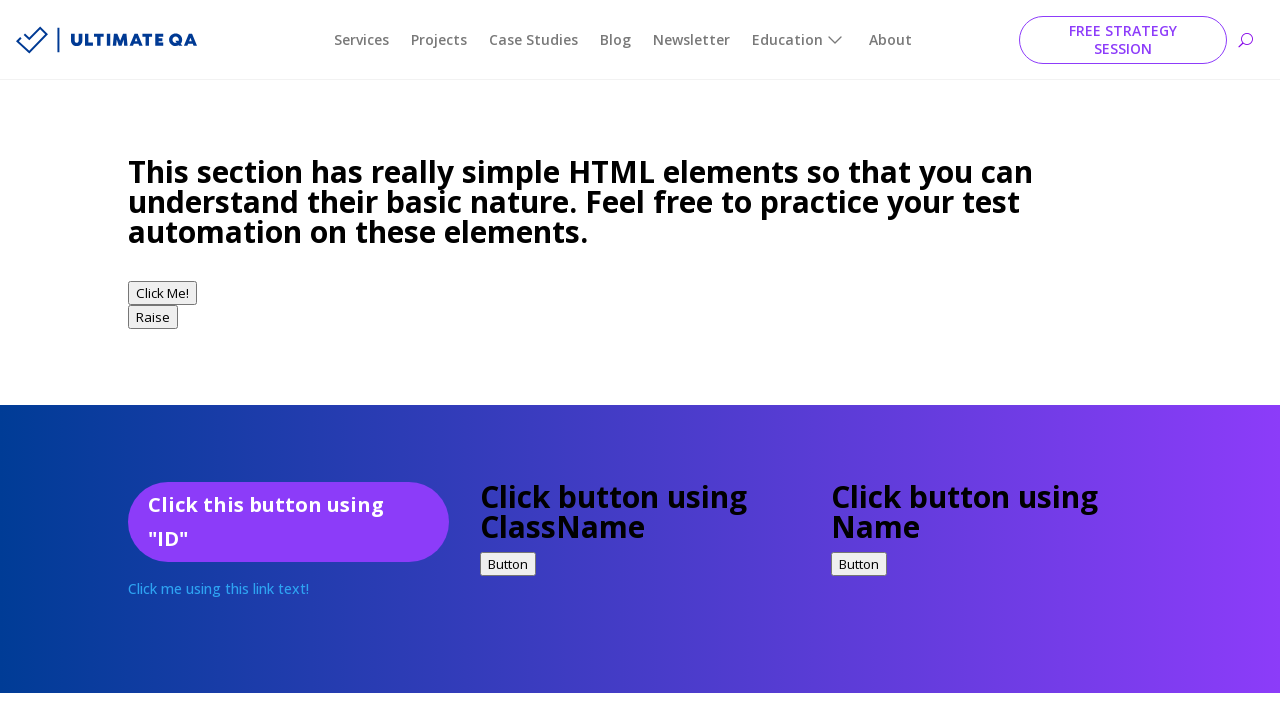

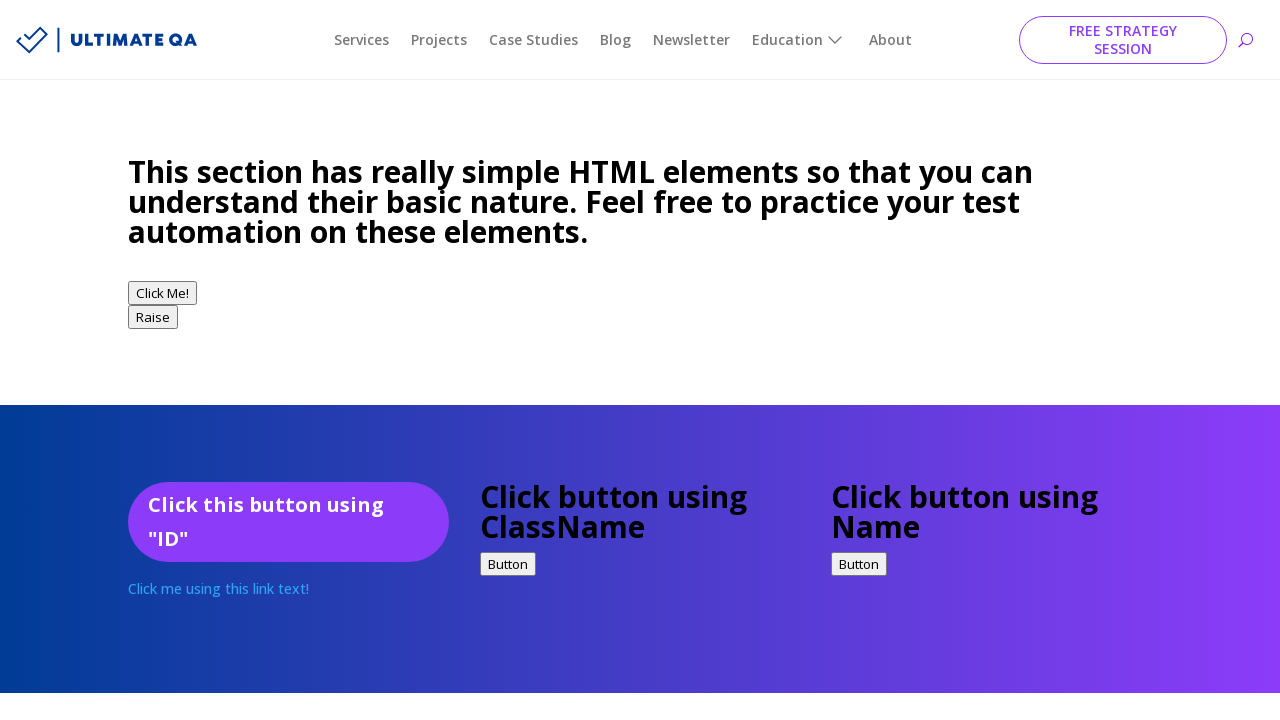